Tests mouse input events on a 3D cube element by performing single click, double-click, and right-click actions, then verifying the displayed values change accordingly.

Starting URL: https://v1.training-support.net/selenium/input-events

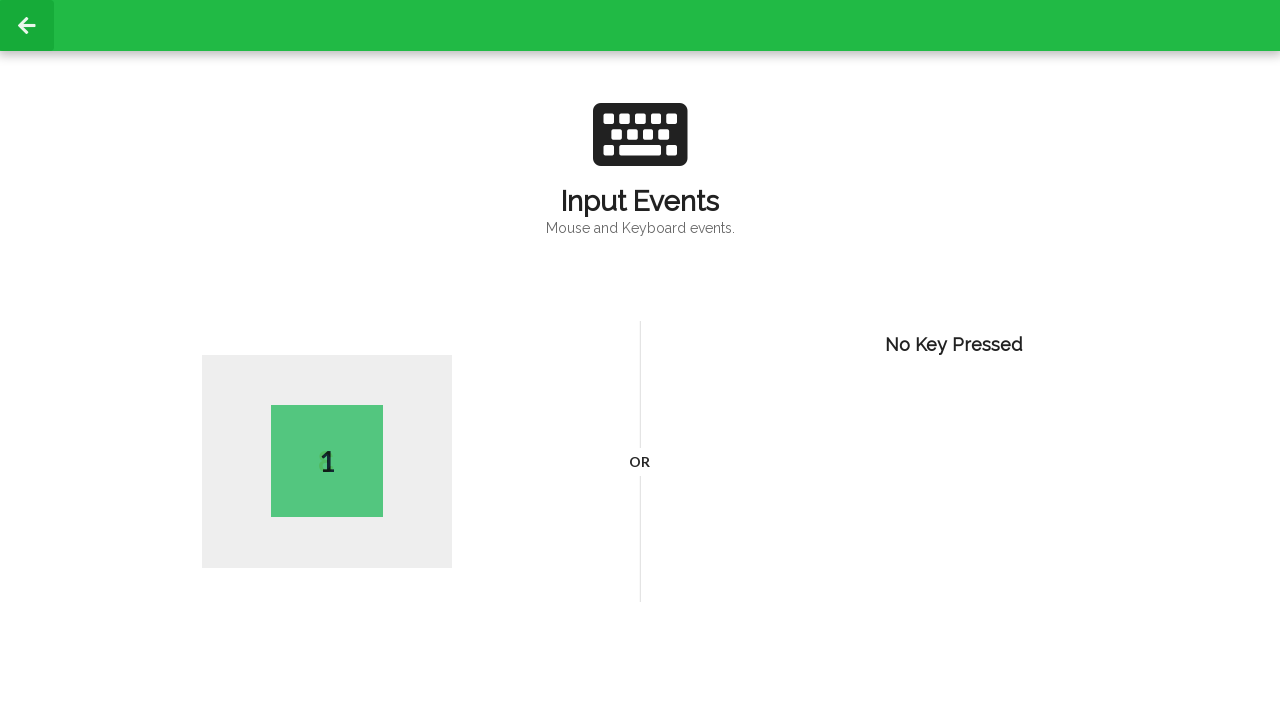

Located the 3D cube element
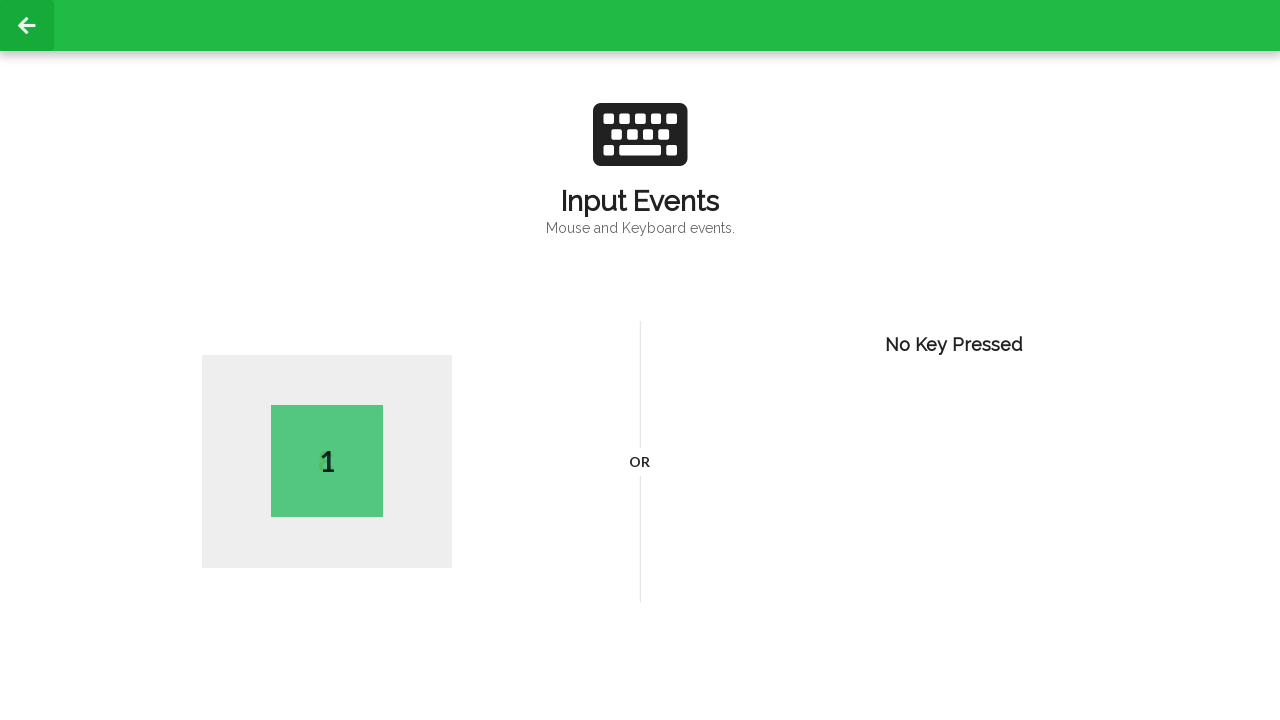

Performed single click on the 3D cube at (327, 462) on #wrapD3Cube
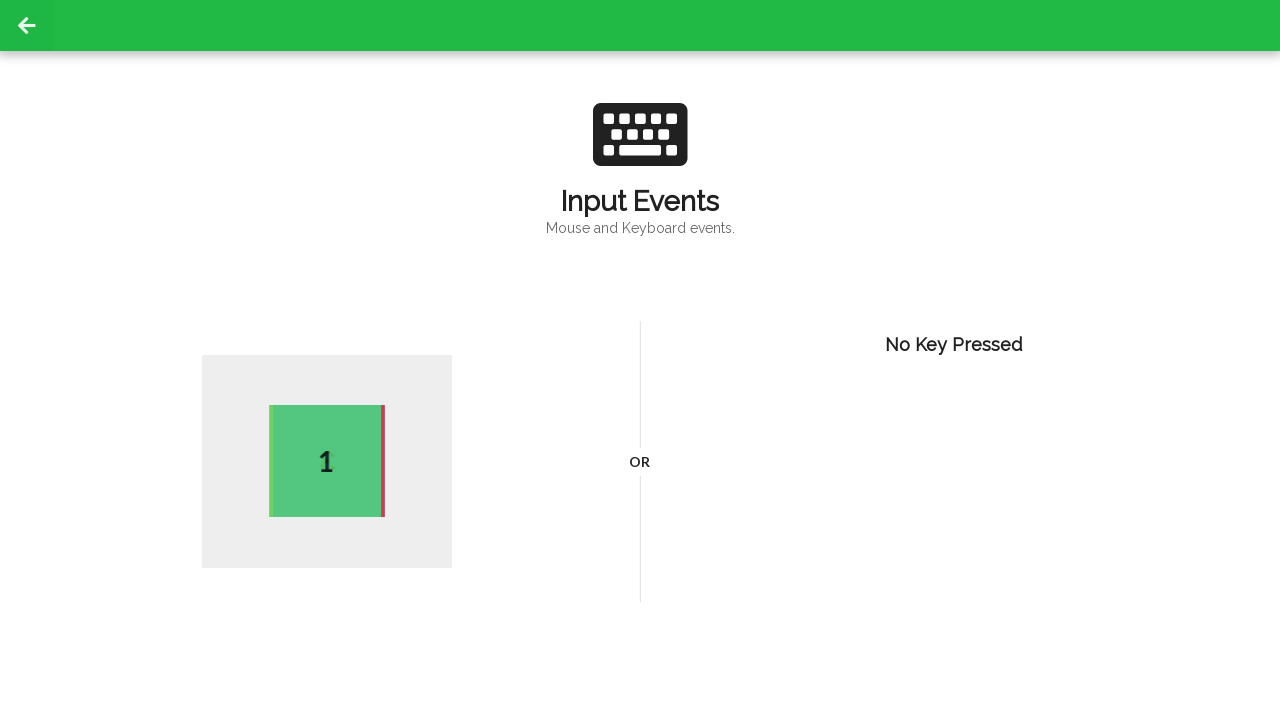

Active side updated after single click
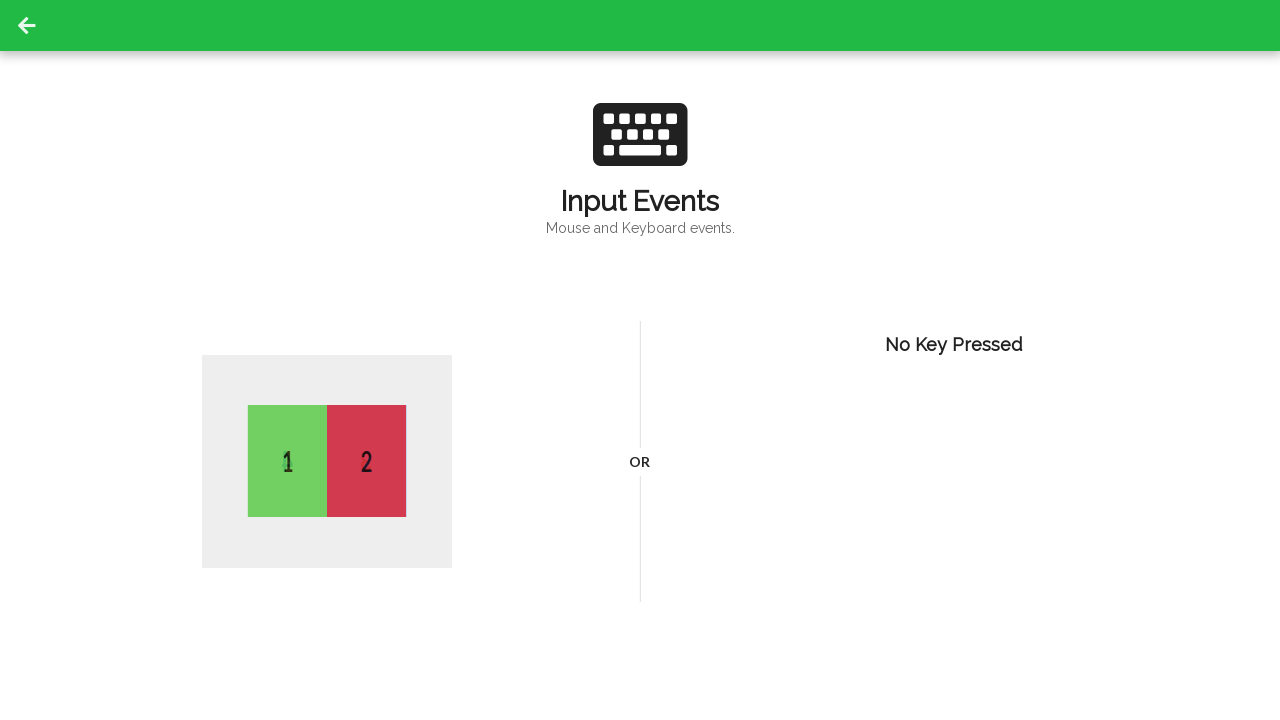

Performed double-click on the 3D cube at (327, 462) on #wrapD3Cube
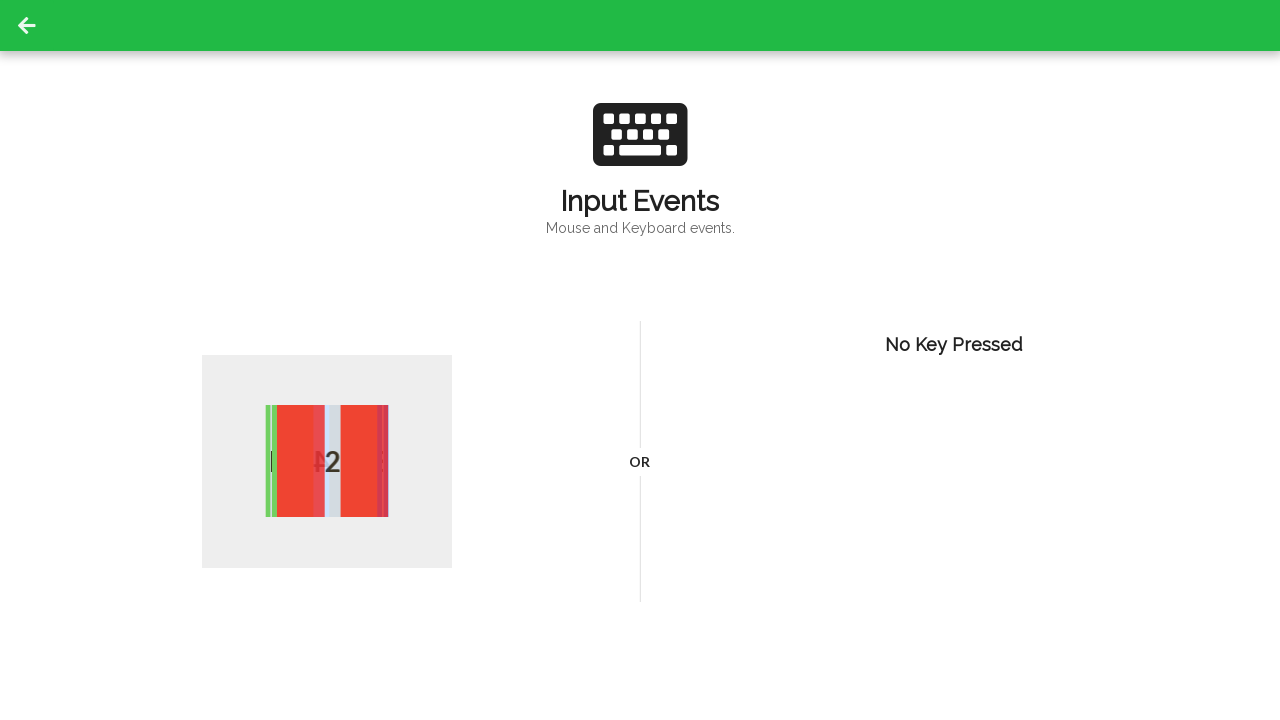

Active side updated after double-click
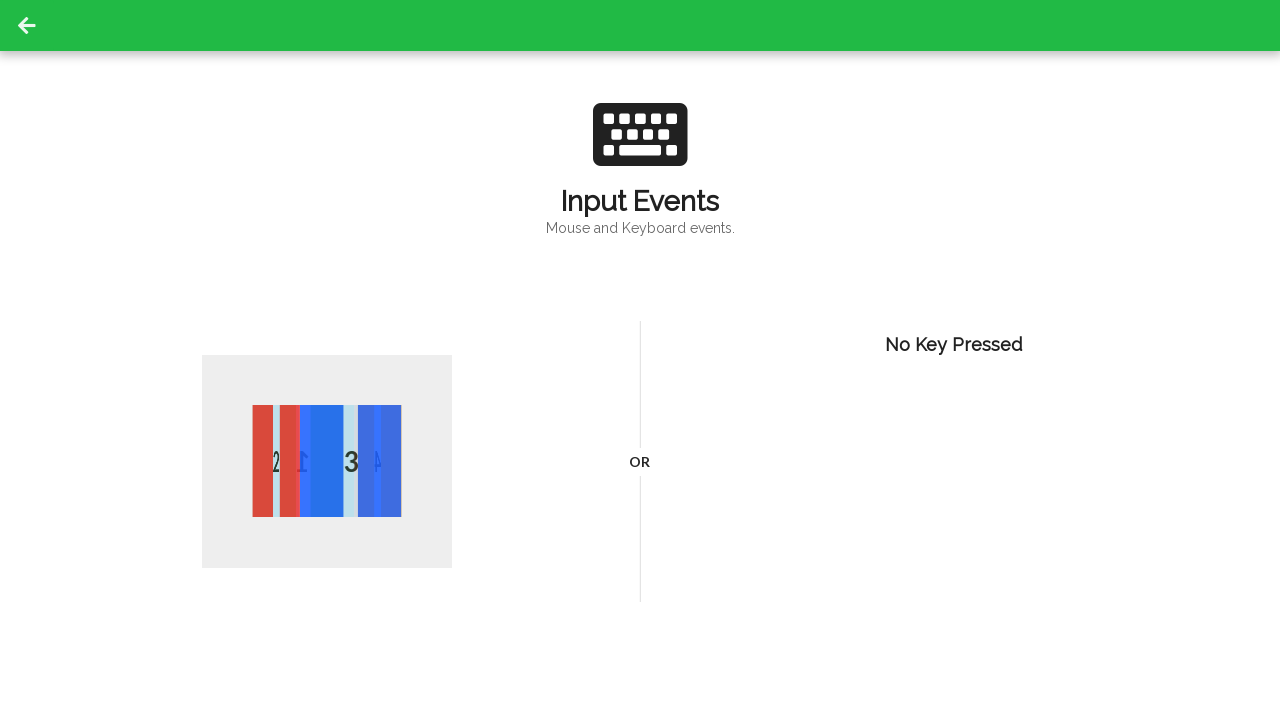

Performed right-click on the 3D cube at (327, 462) on #wrapD3Cube
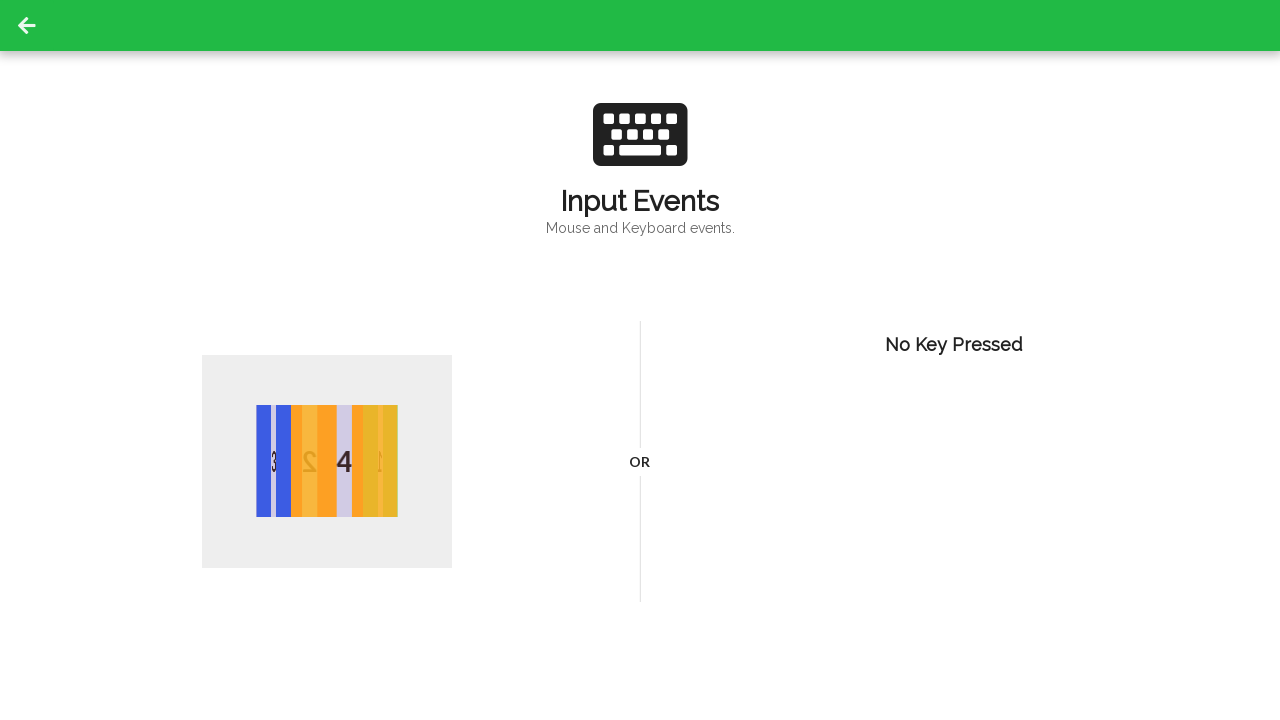

Active side updated after right-click
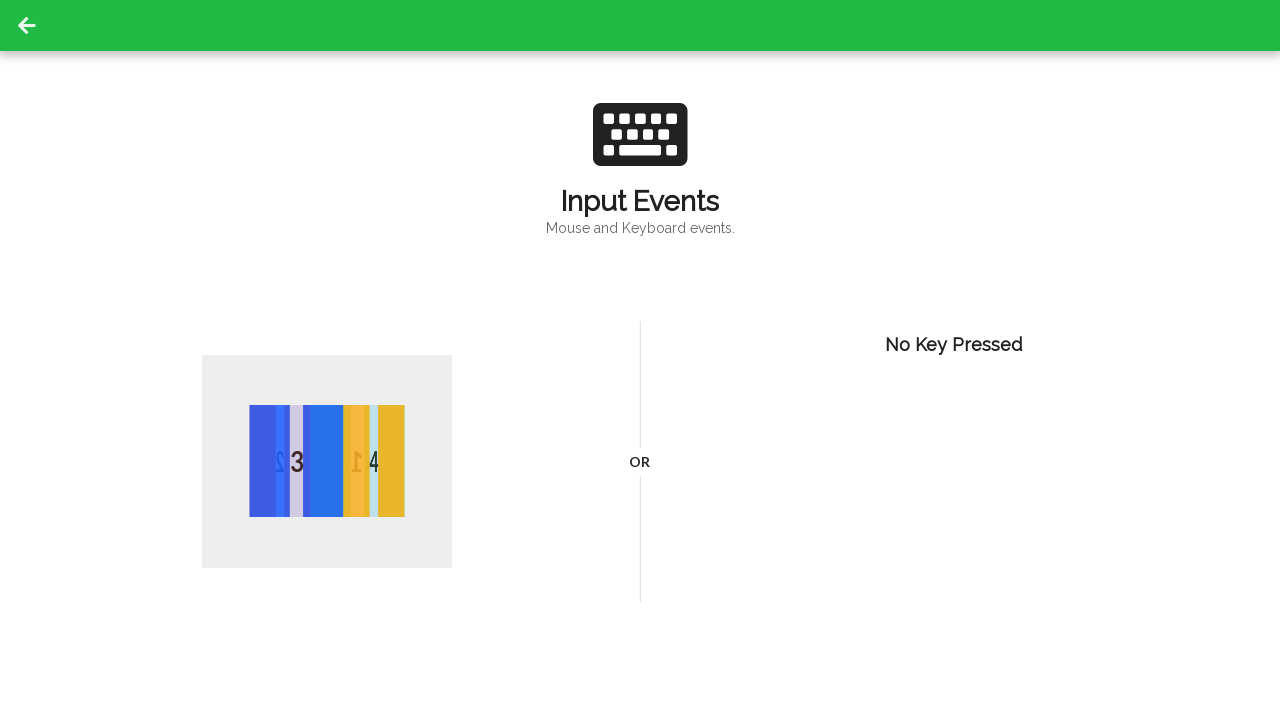

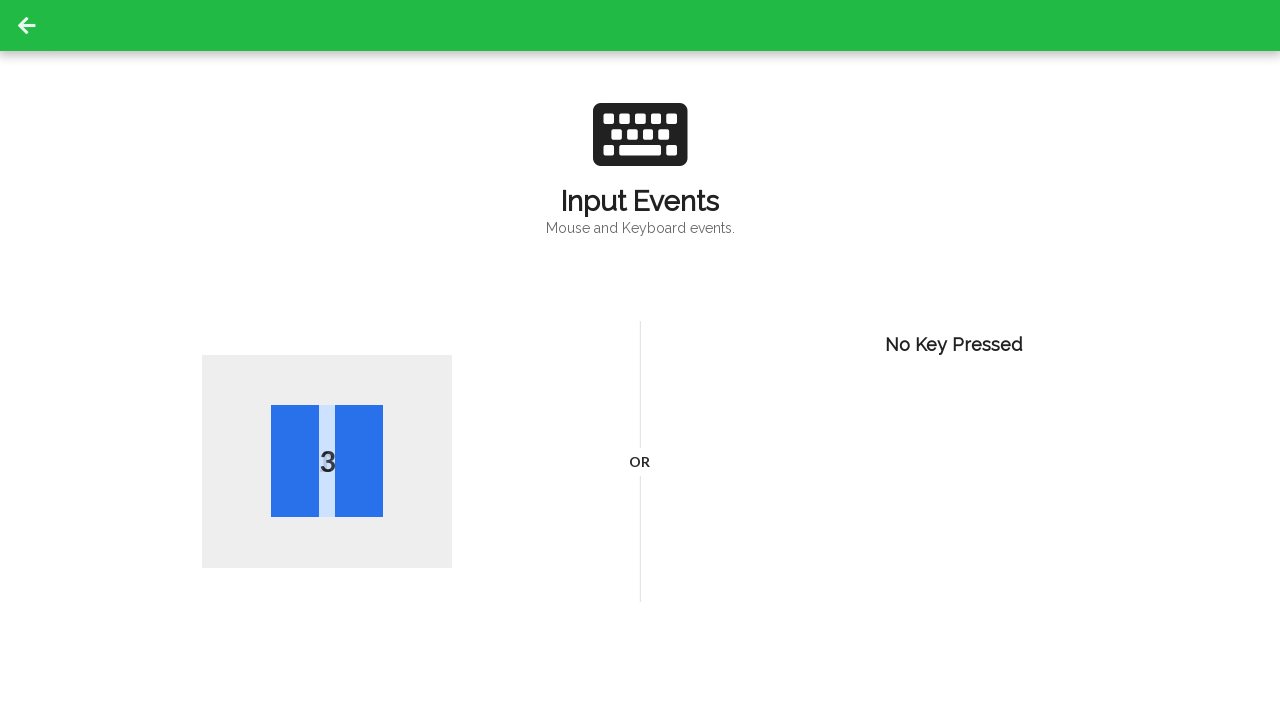